Clicks on the first dropdown menu header in the USPS navigation

Starting URL: https://www.usps.com

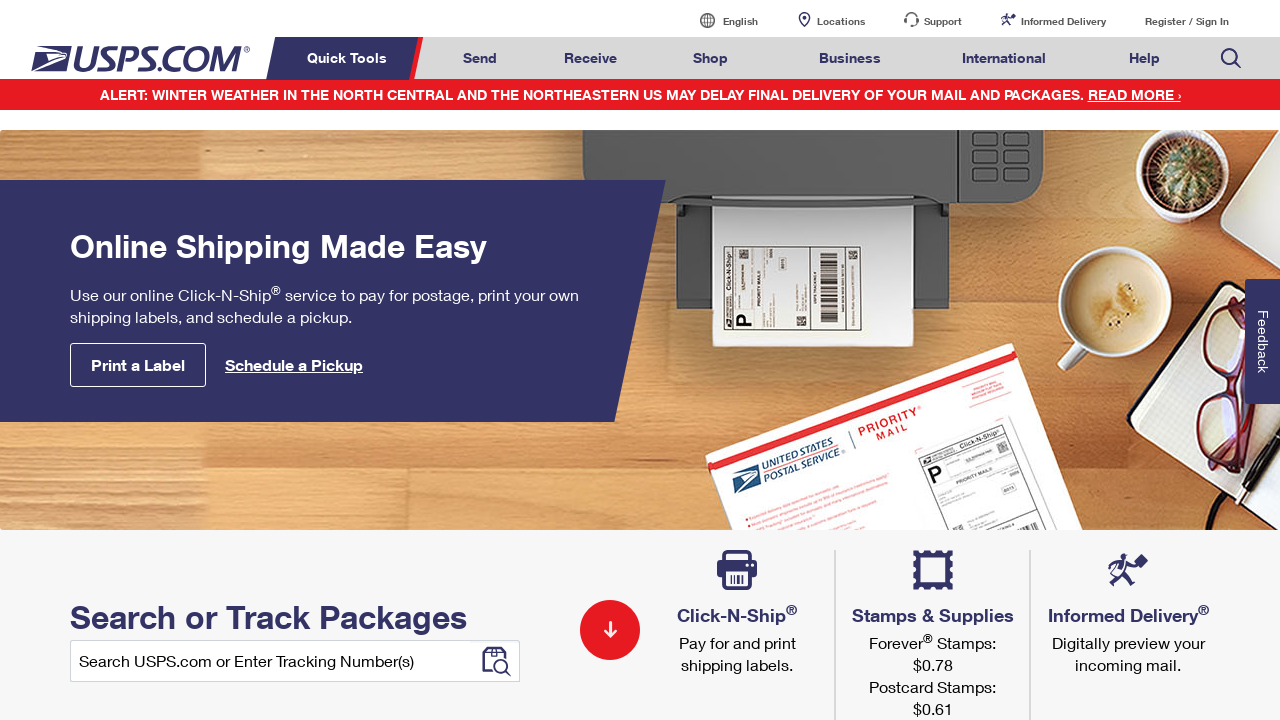

Waited for navigation menu headers to load
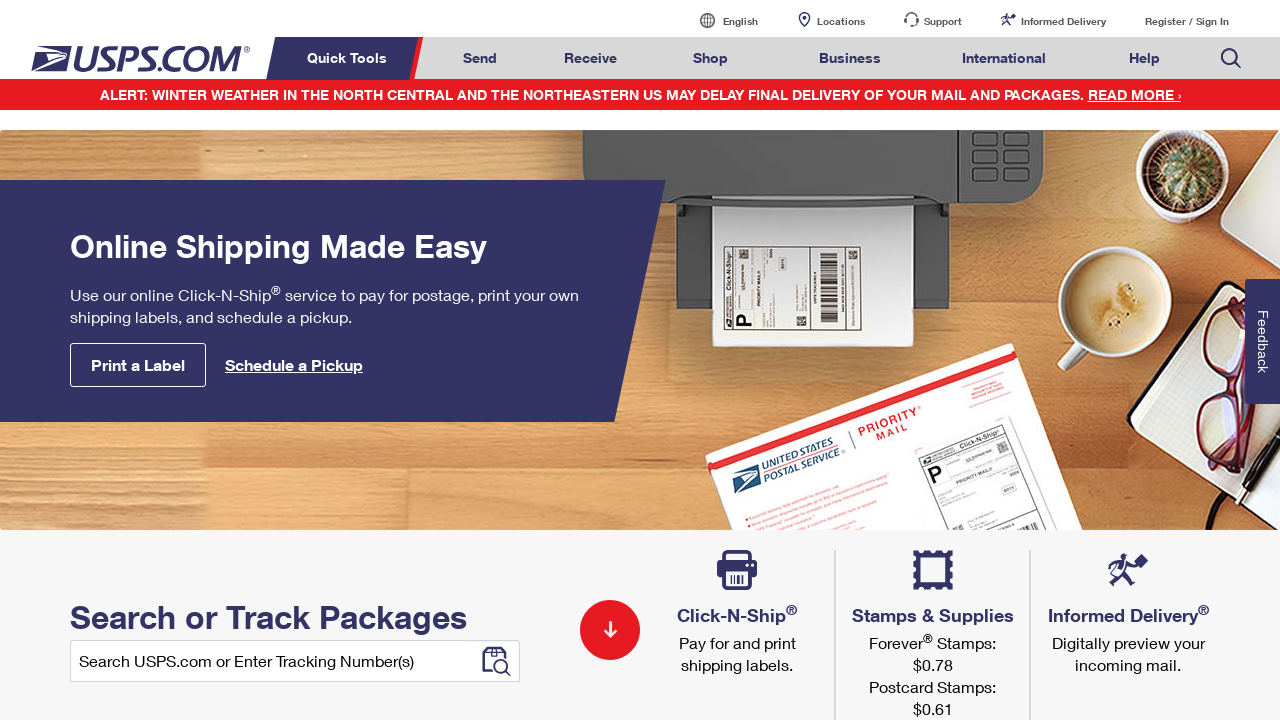

Clicked on the first dropdown menu header in USPS navigation at (350, 58) on xpath=//*[@class='nav-list']/li >> nth=0
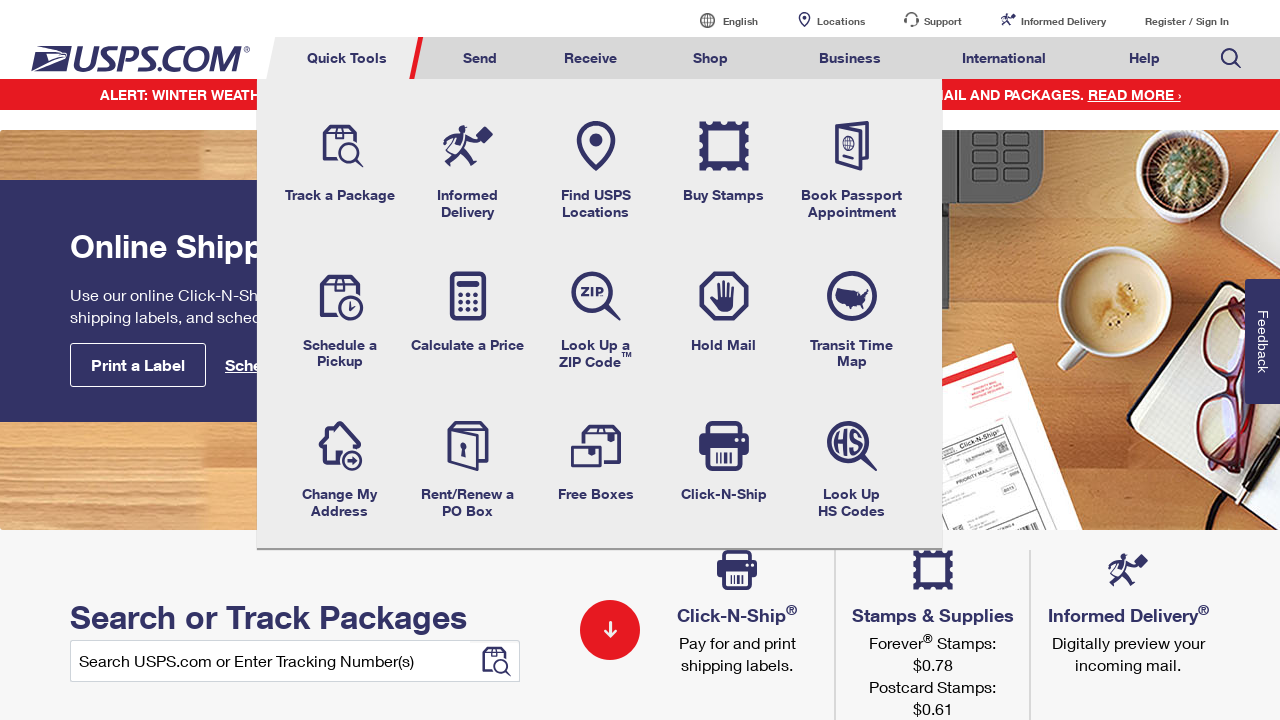

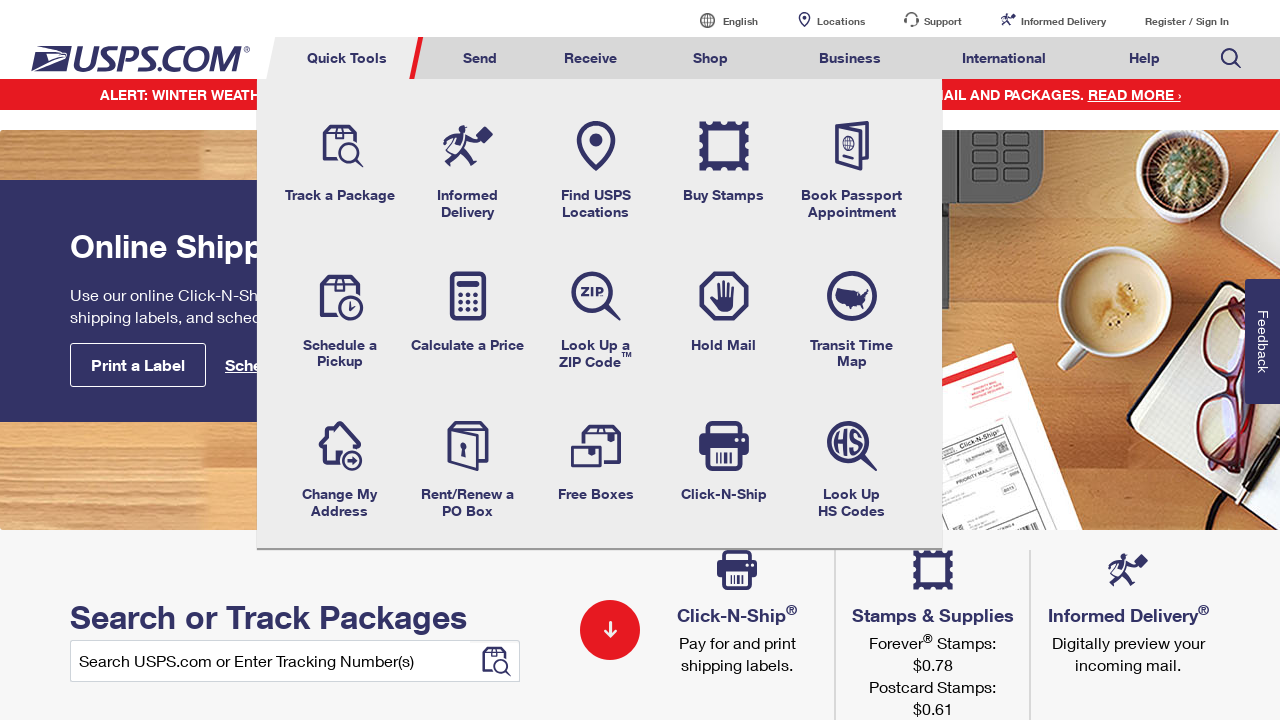